Tests multi-select dropdown functionality by selecting options using visible text, index, and value methods, then deselects an option by index to verify multi-select interactions work correctly.

Starting URL: https://v1.training-support.net/selenium/selects

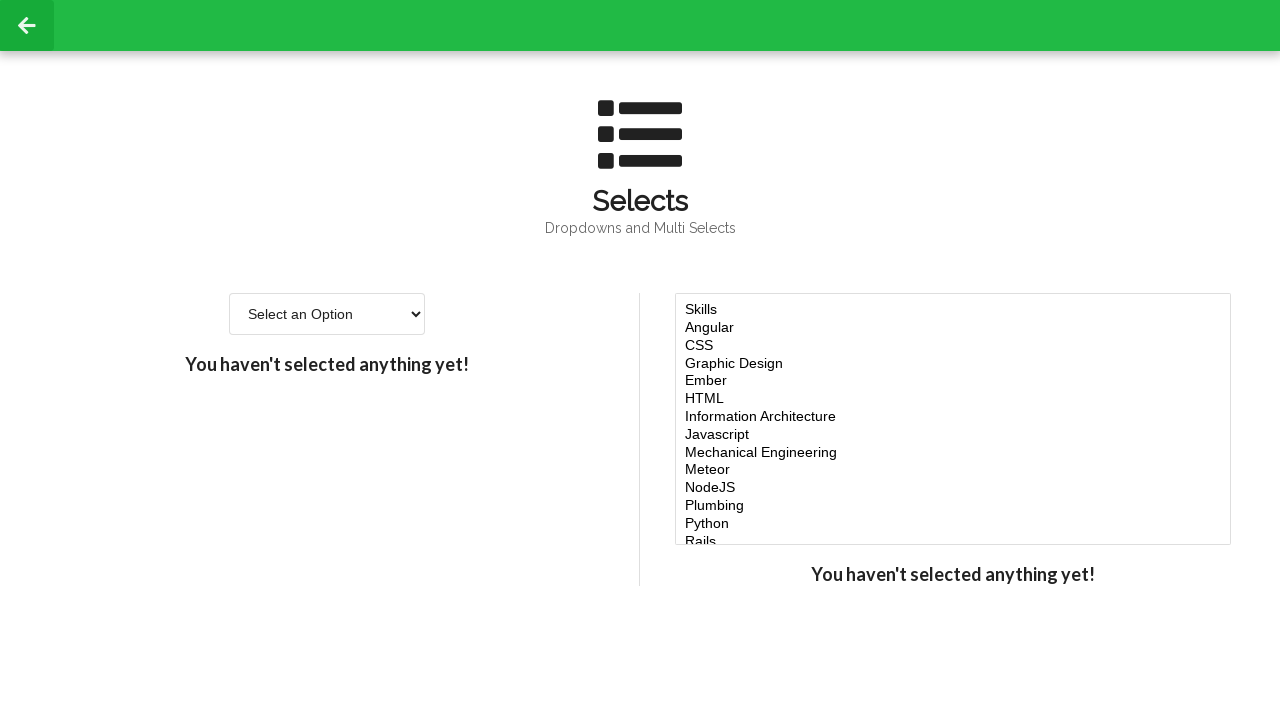

Located the multi-select dropdown element
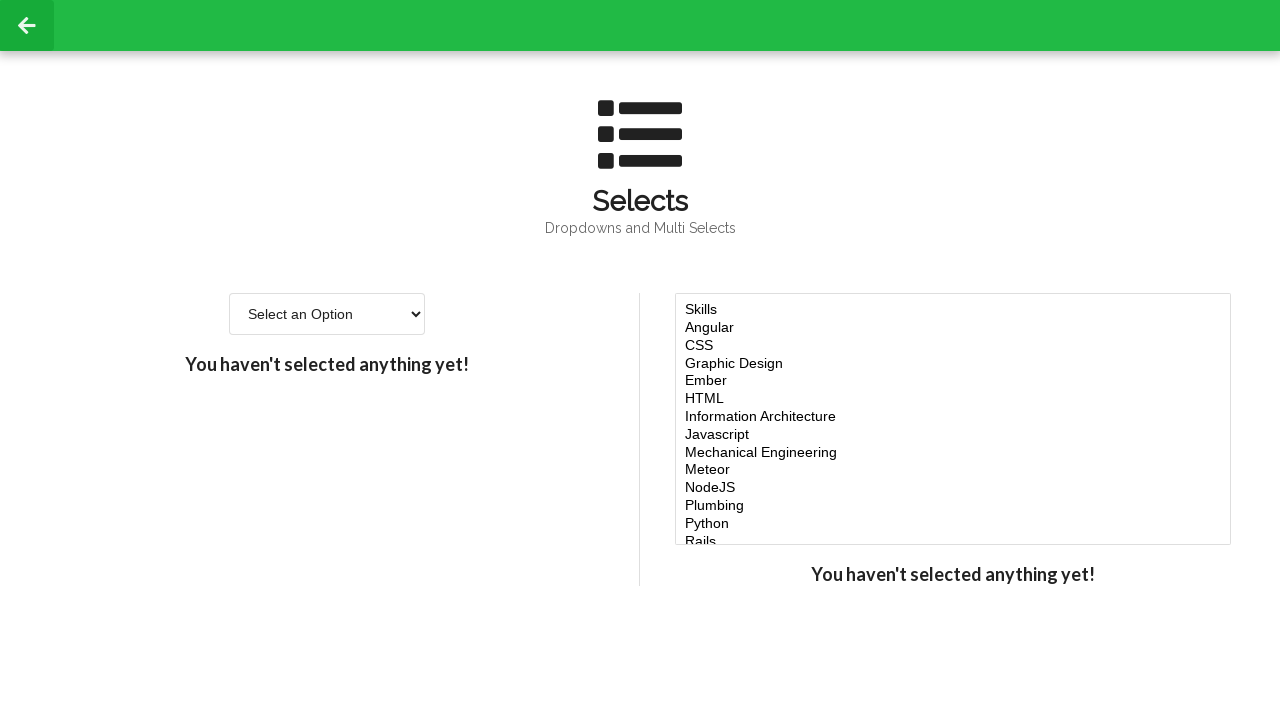

Selected 'Javascript' option by visible text on #multi-select
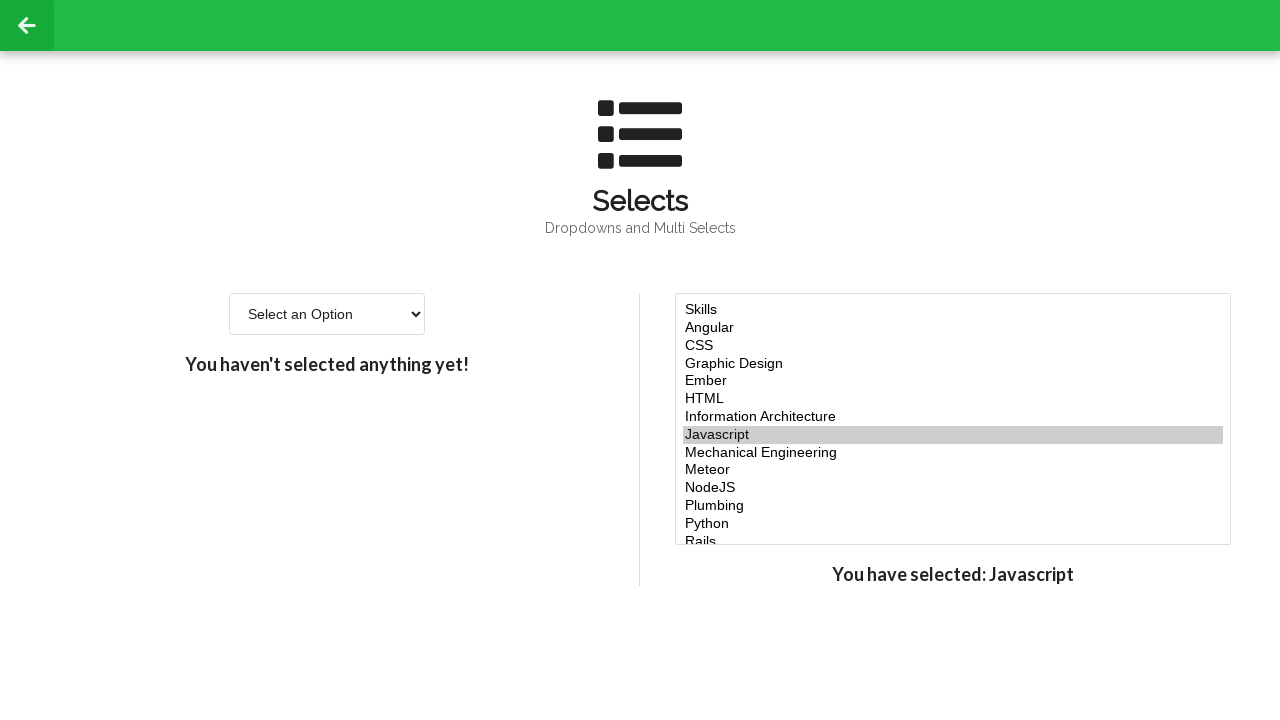

Selected option at index 4 on #multi-select
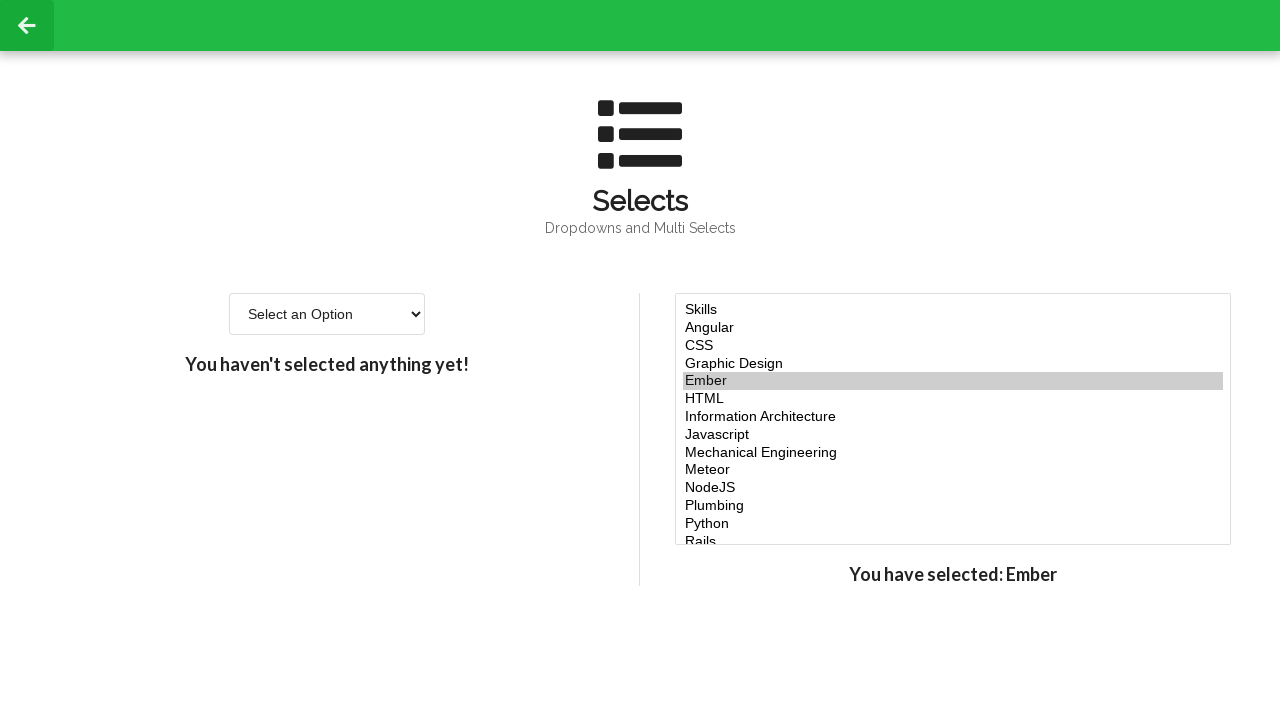

Selected option at index 5 on #multi-select
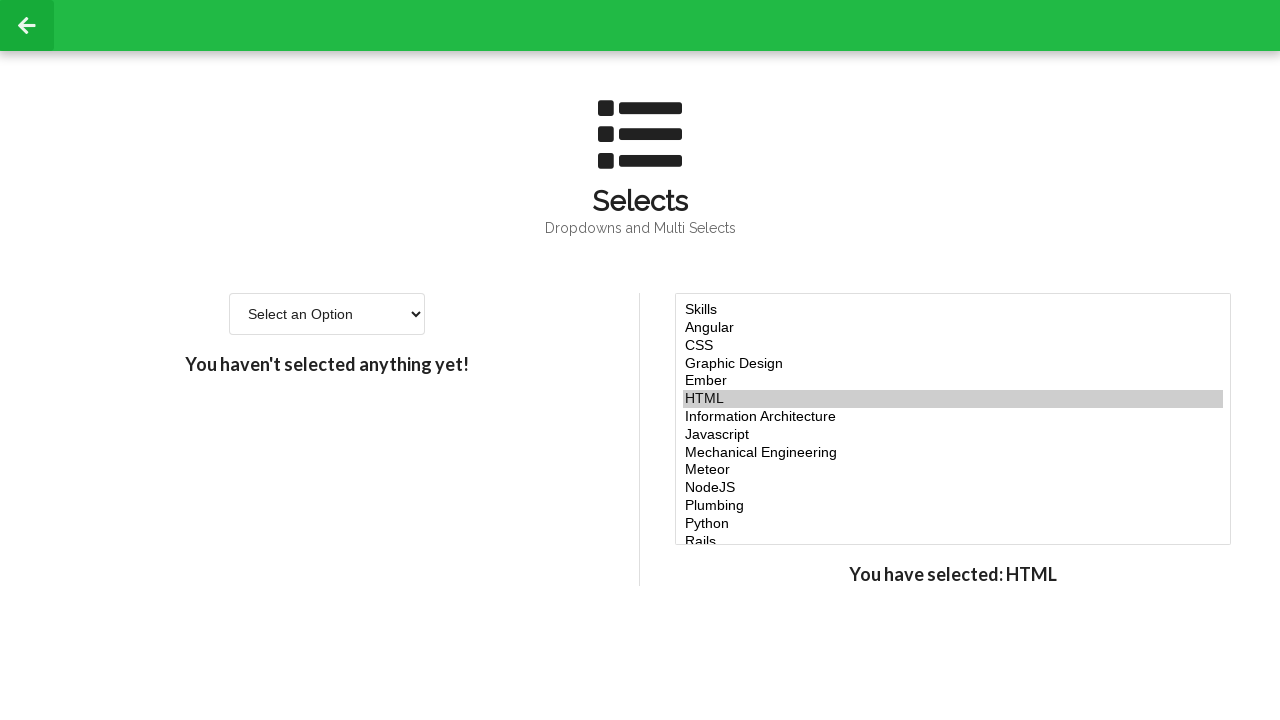

Selected option with value 'node' on #multi-select
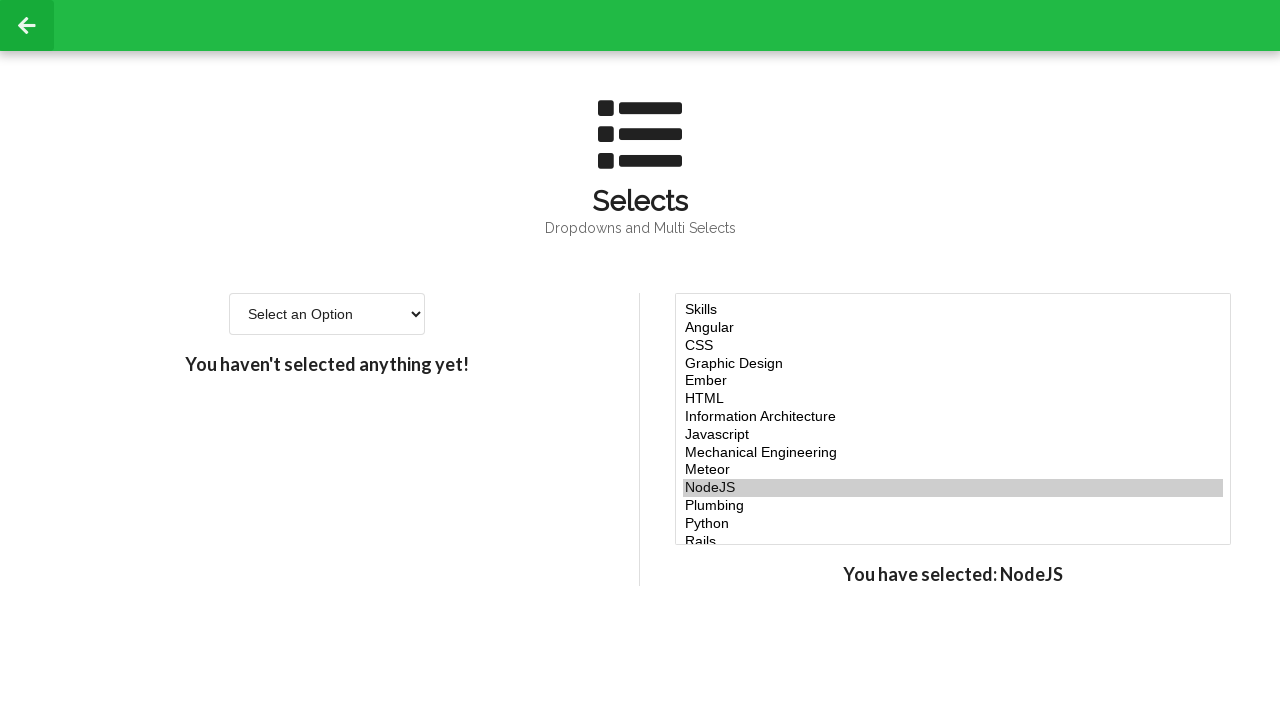

Waited 500ms for selections to register
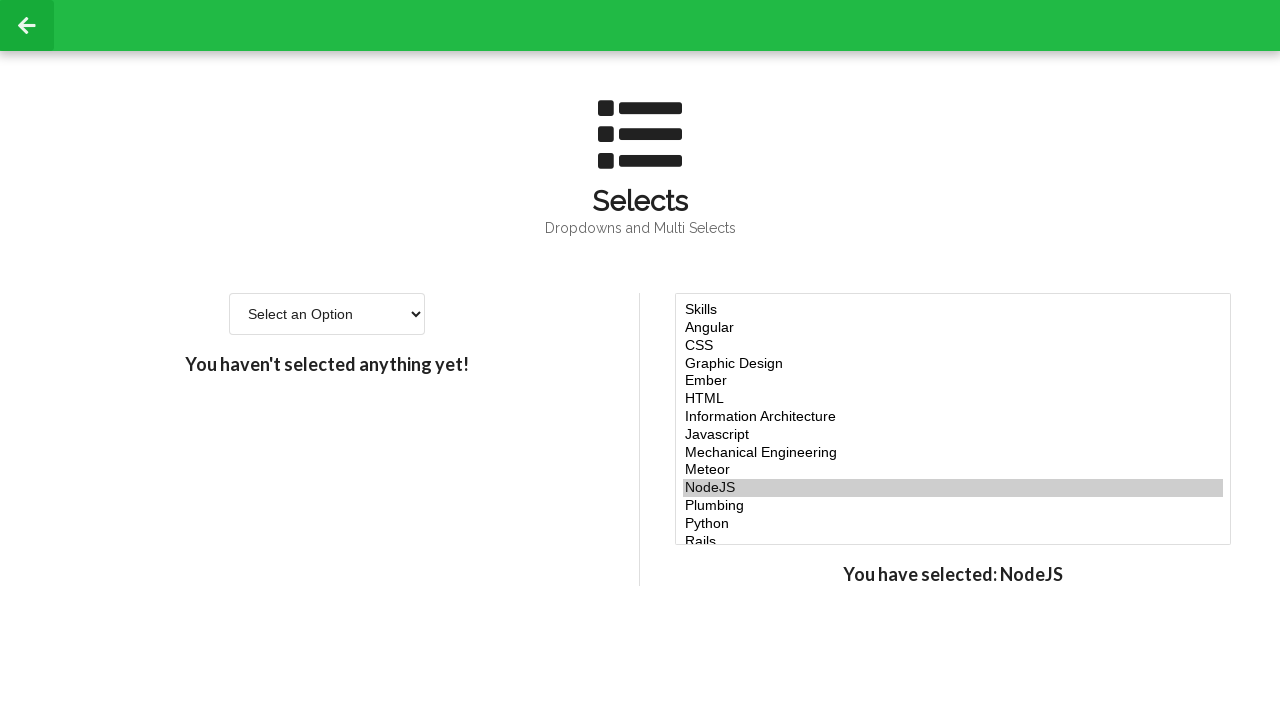

Located option at index 7
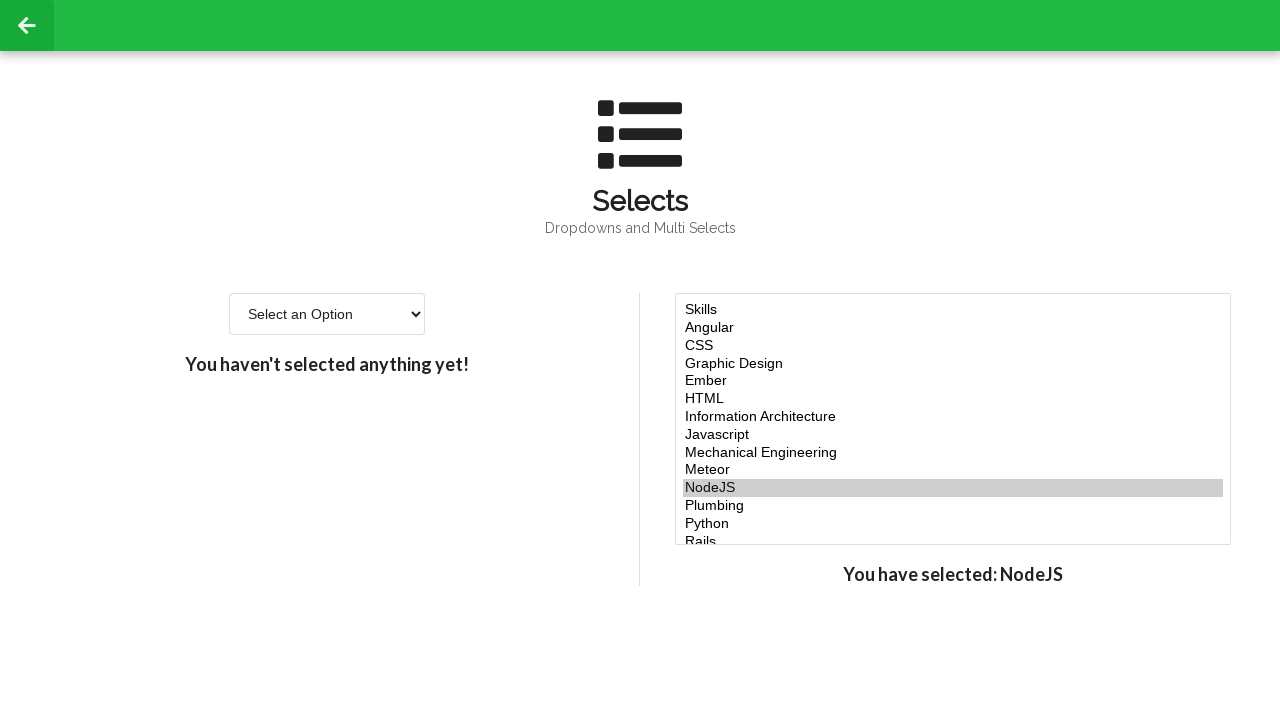

Deselected option at index 7 using Ctrl+click at (953, 435) on #multi-select option >> nth=7
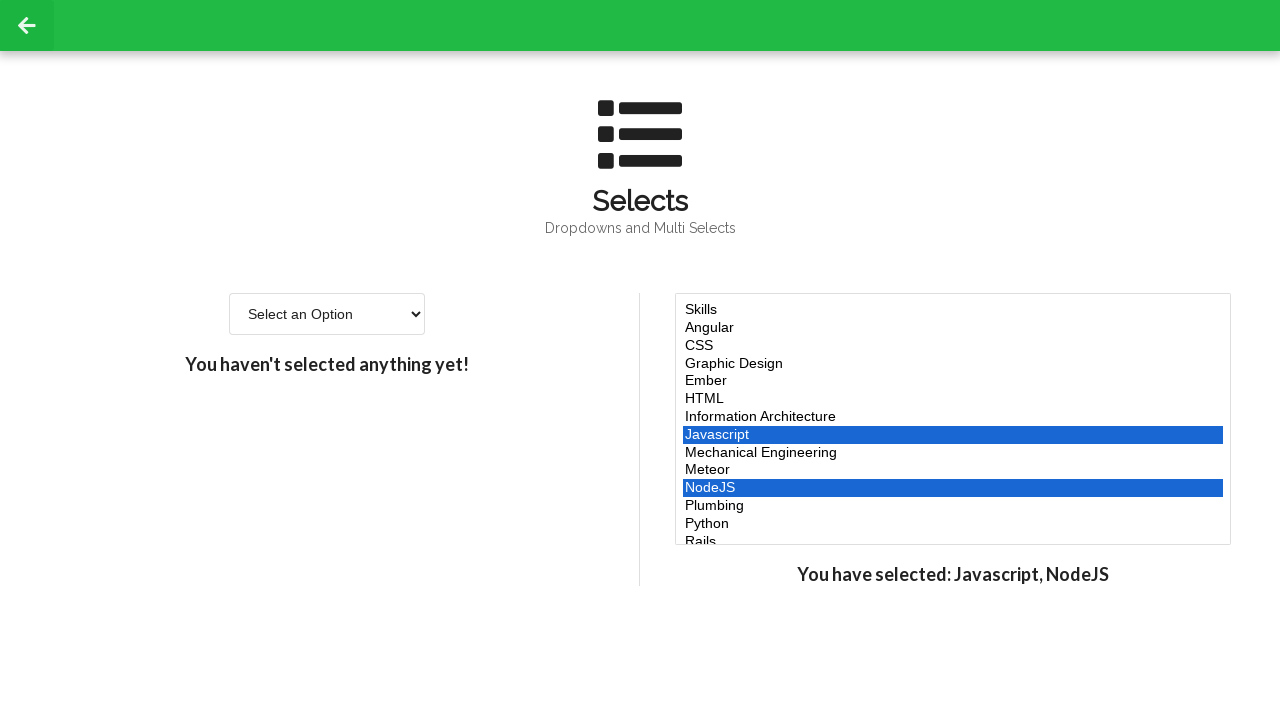

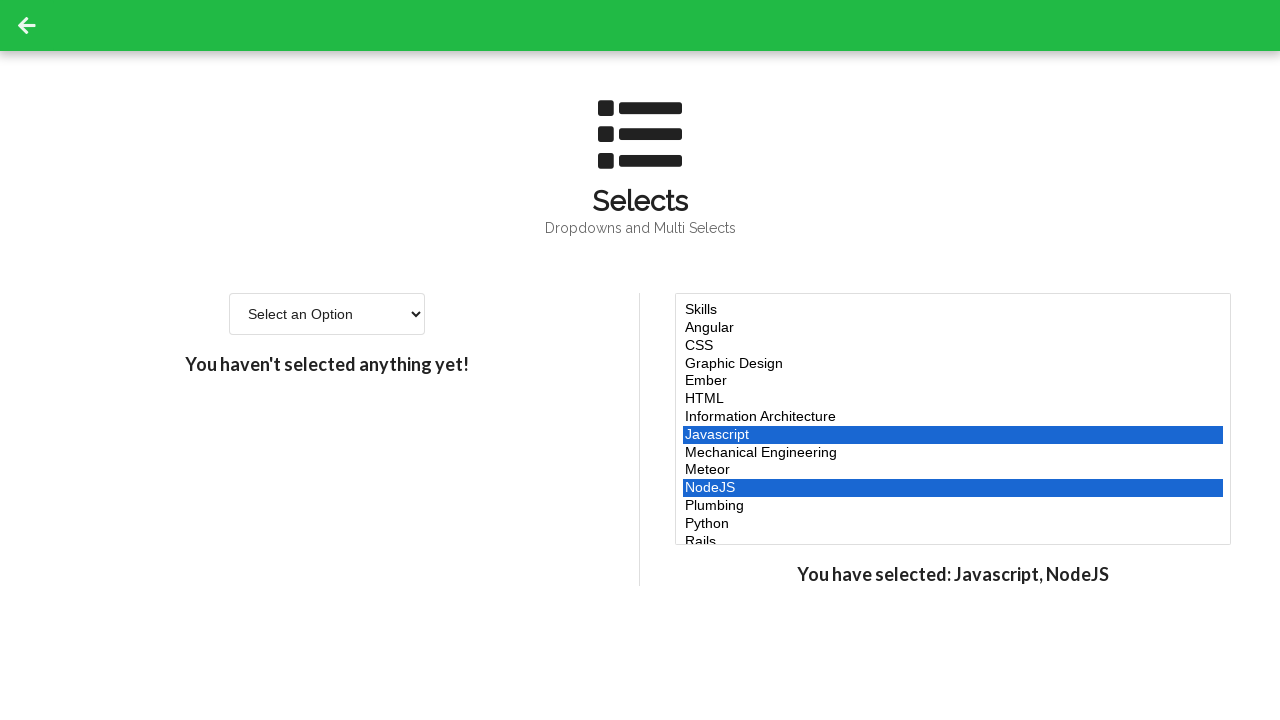